Tests adding a product (Cashews) to cart from a grocery store, proceeding to checkout, and placing an order

Starting URL: https://rahulshettyacademy.com/seleniumPractise/#/

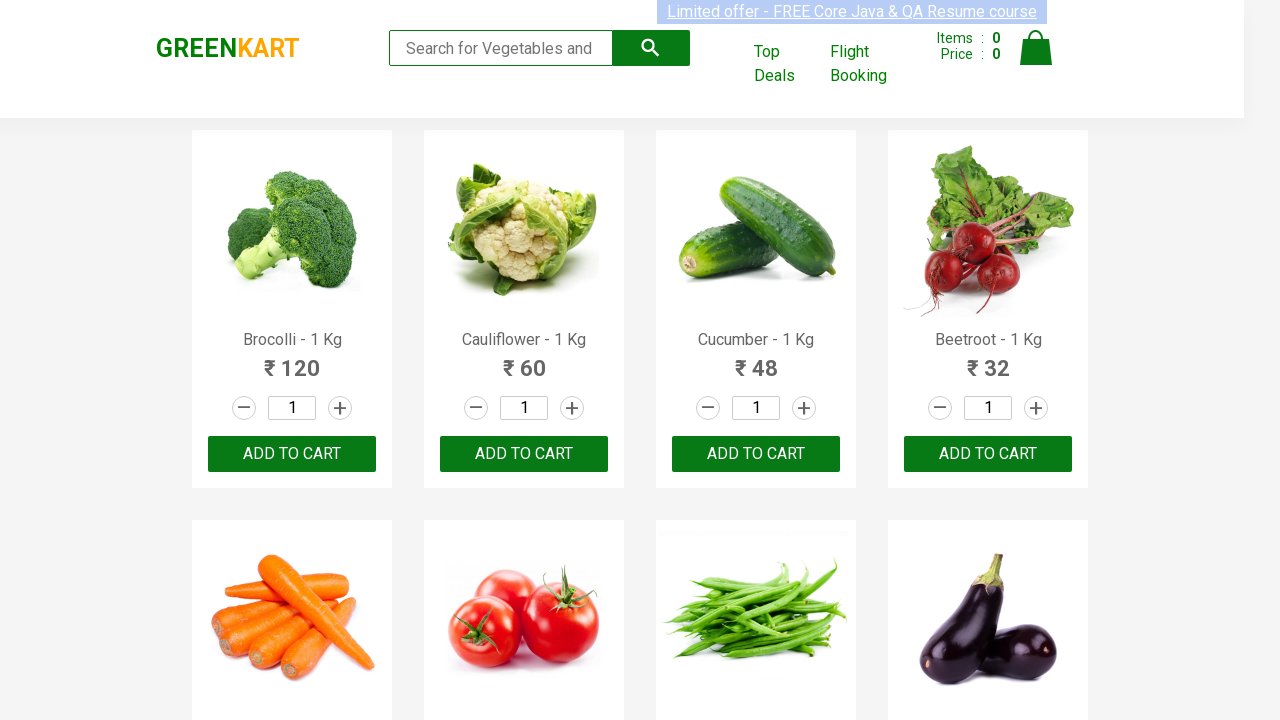

Filled search box with 'ca' to find Cashews on .search-keyword
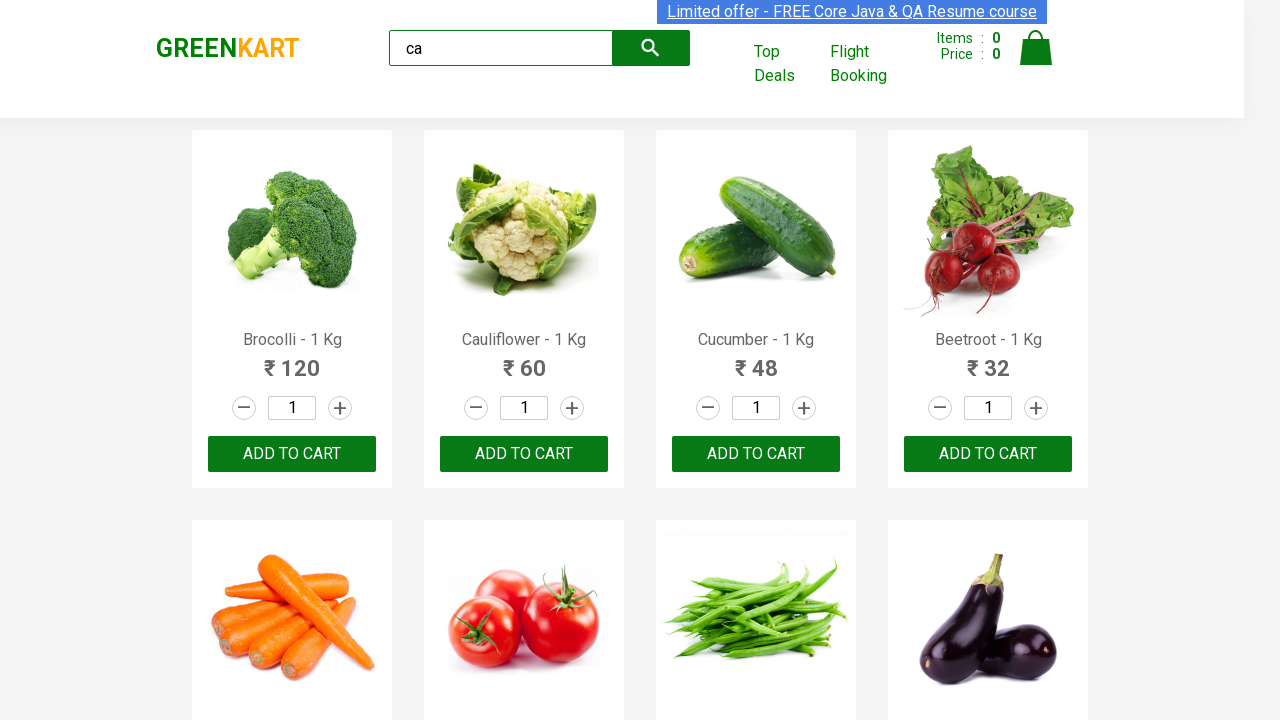

Waited 2 seconds for products to load
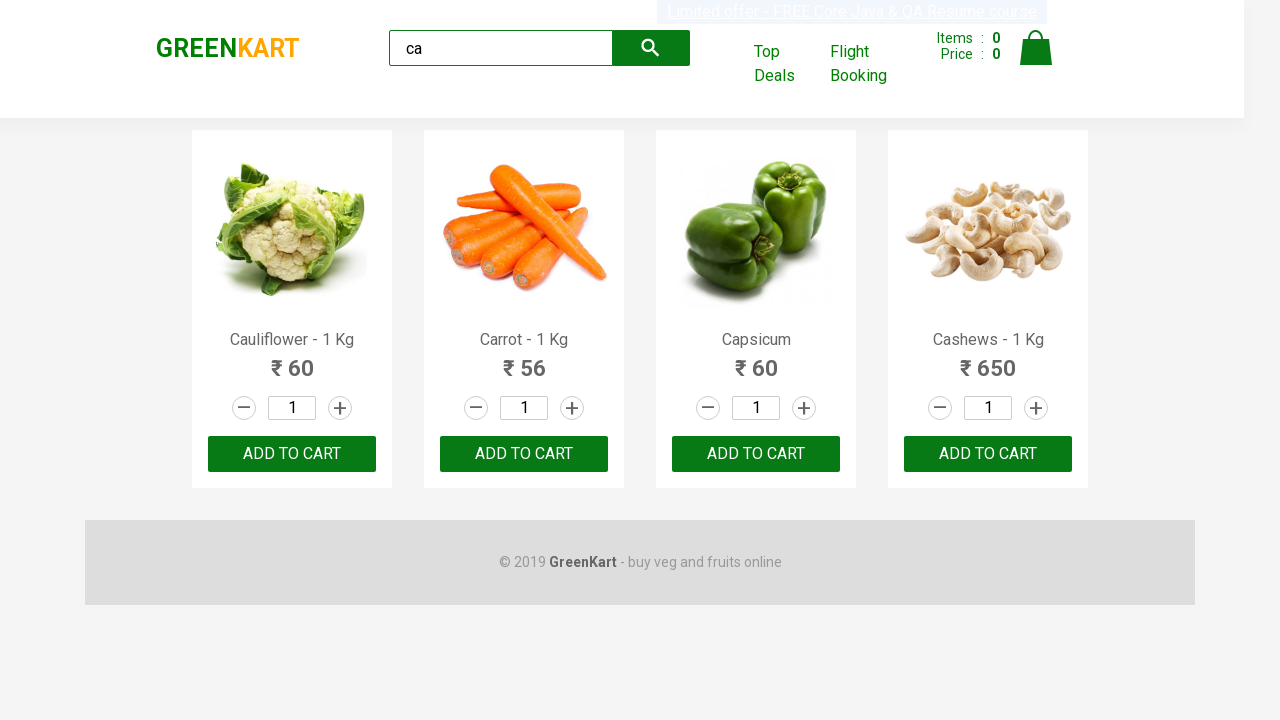

Located all products on the page
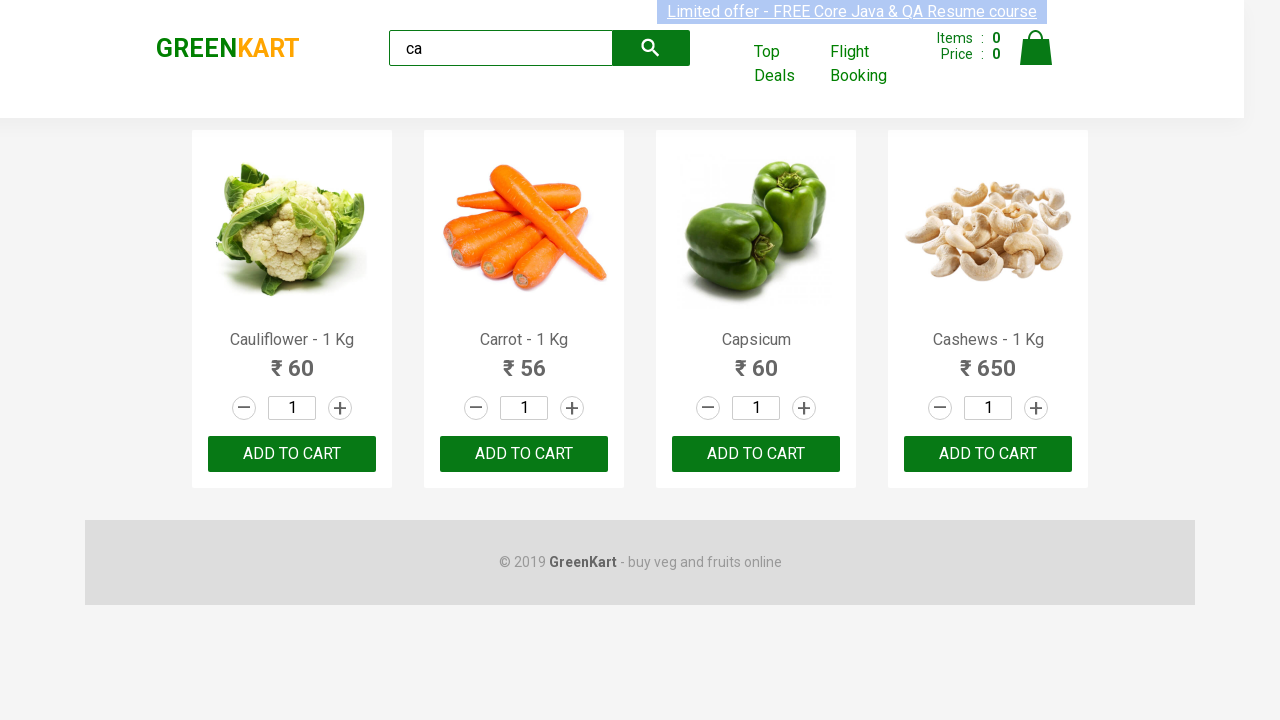

Found Cashews product and clicked 'Add to Cart' button at (988, 454) on .products .product >> nth=3 >> button
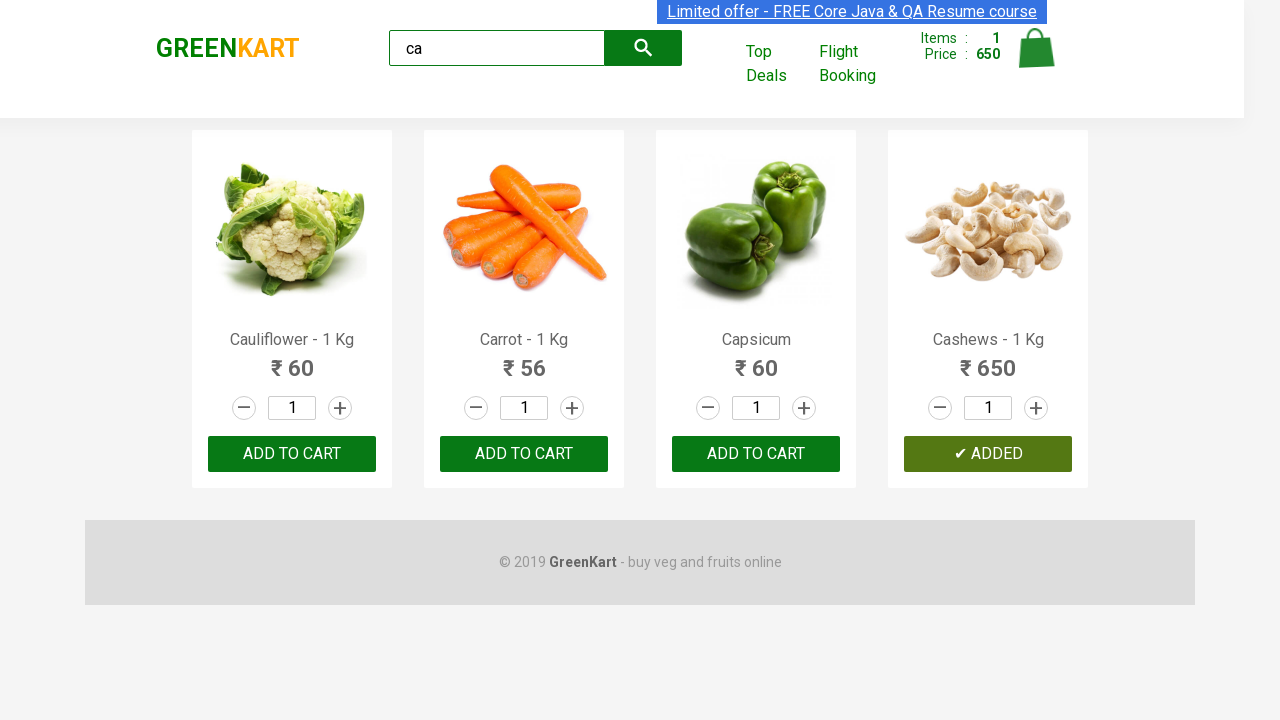

Clicked cart icon to view cart at (1036, 48) on .cart-icon > img
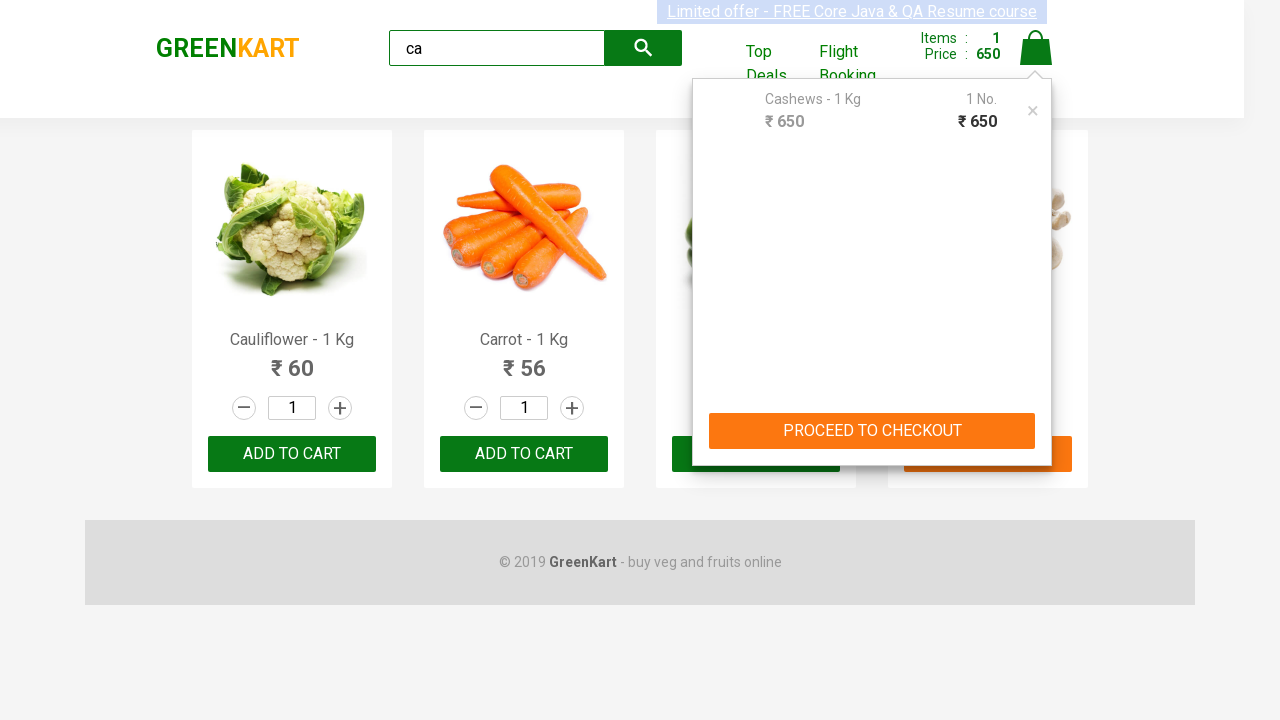

Clicked 'PROCEED TO CHECKOUT' button at (872, 431) on text=PROCEED TO CHECKOUT
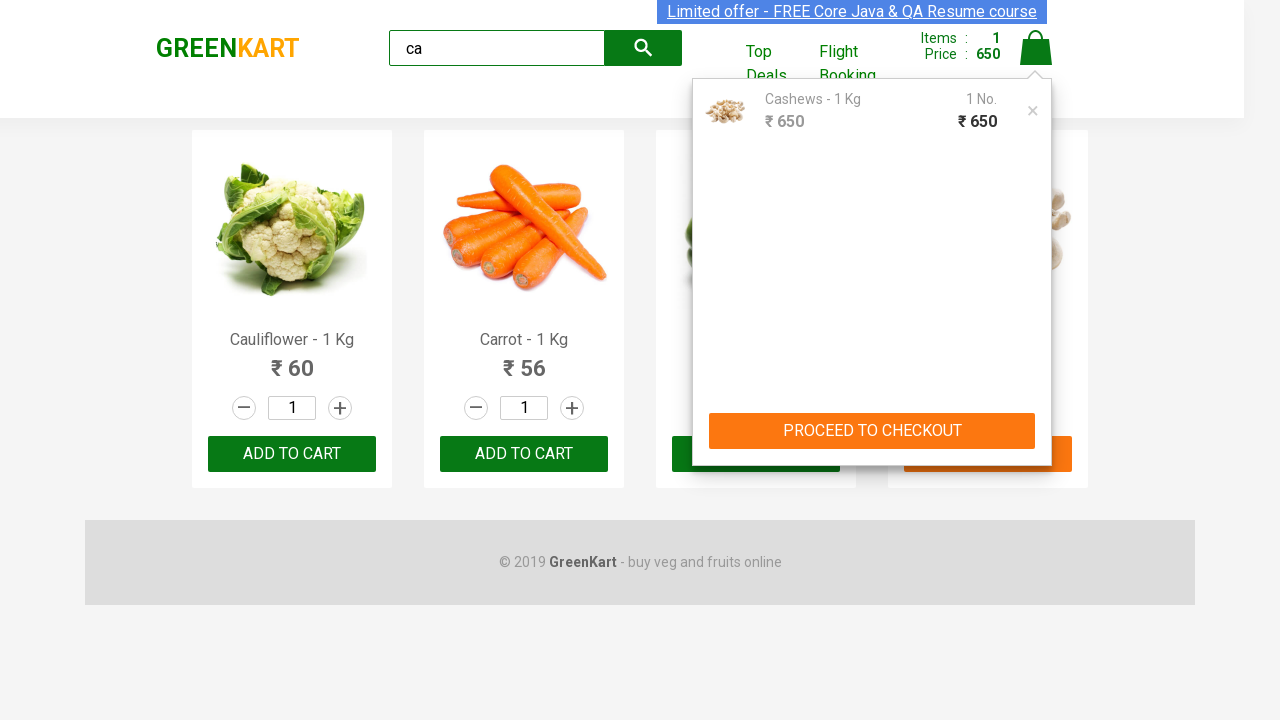

Clicked 'Place Order' button to finalize the order at (1036, 420) on text=Place Order
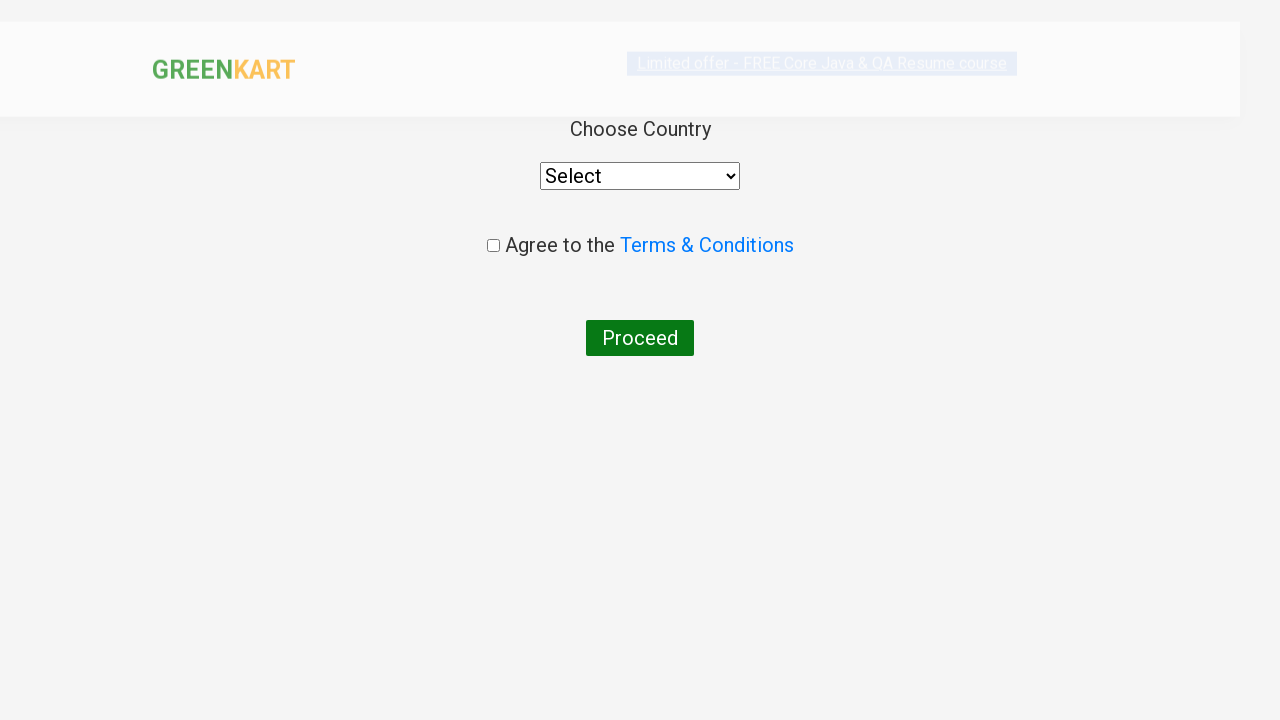

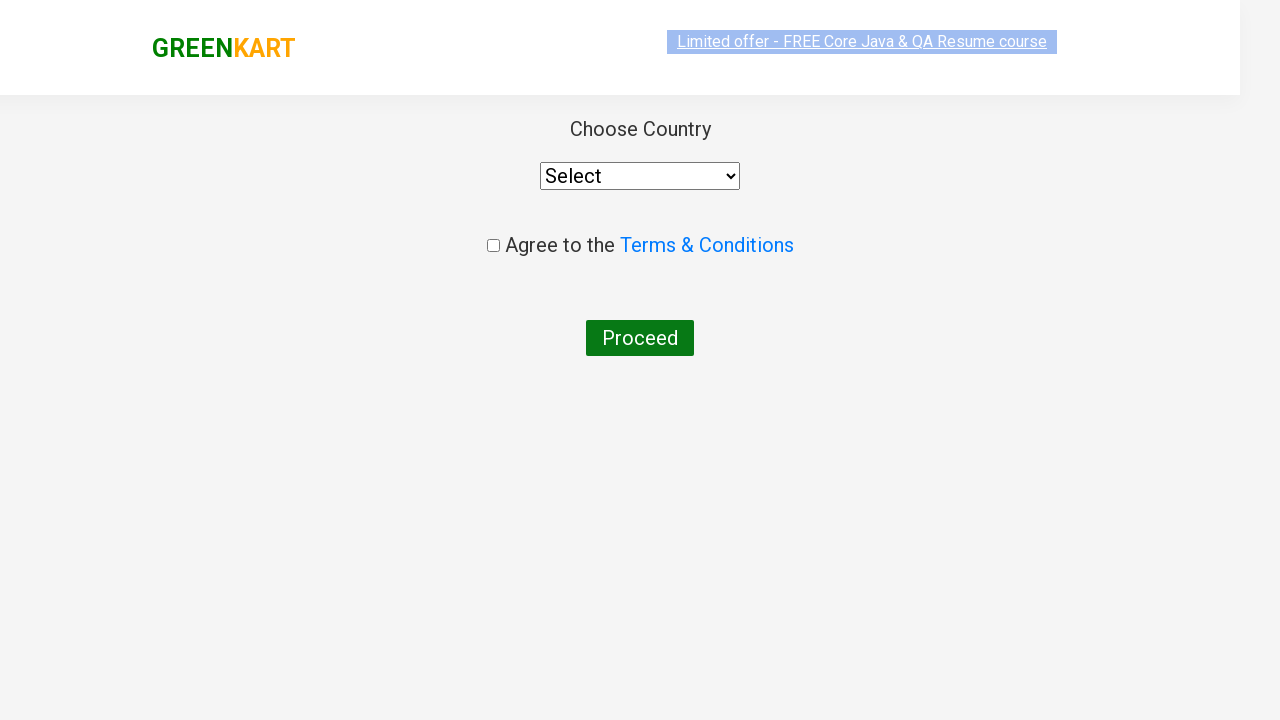